Tests that edits are saved when the edit field loses focus (blur event).

Starting URL: https://demo.playwright.dev/todomvc

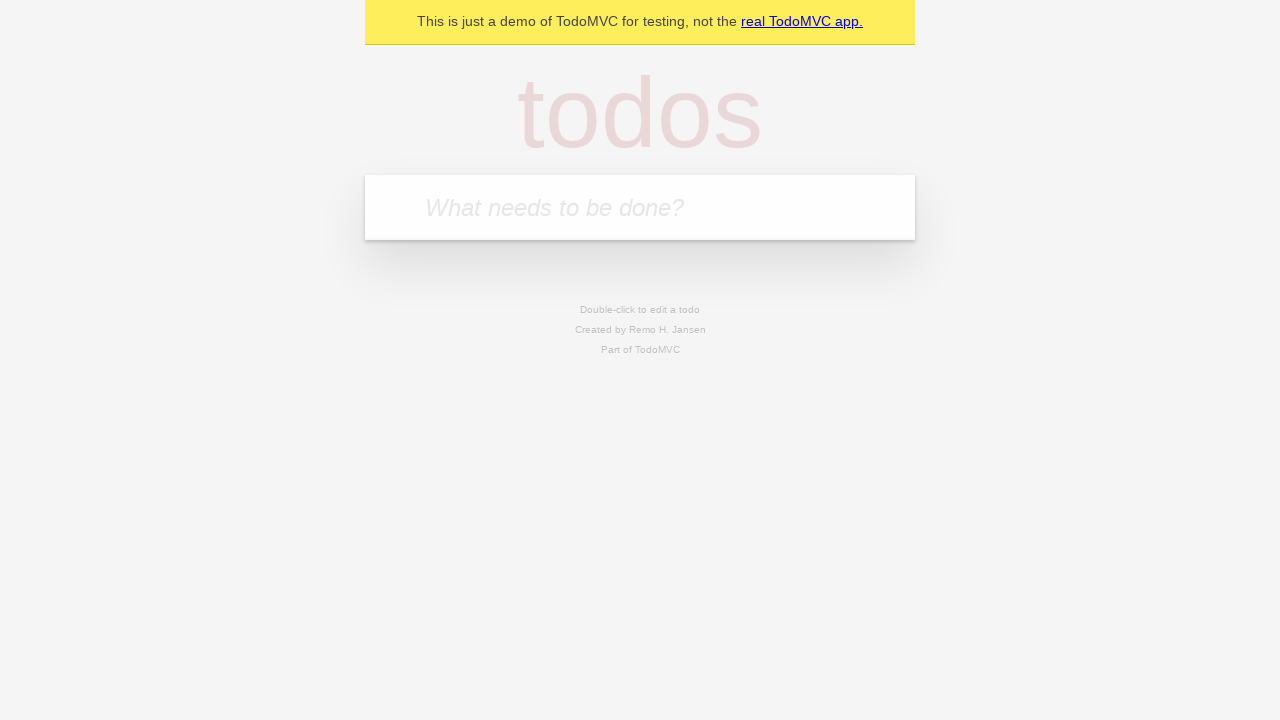

Filled new todo field with 'buy some cheese' on .new-todo
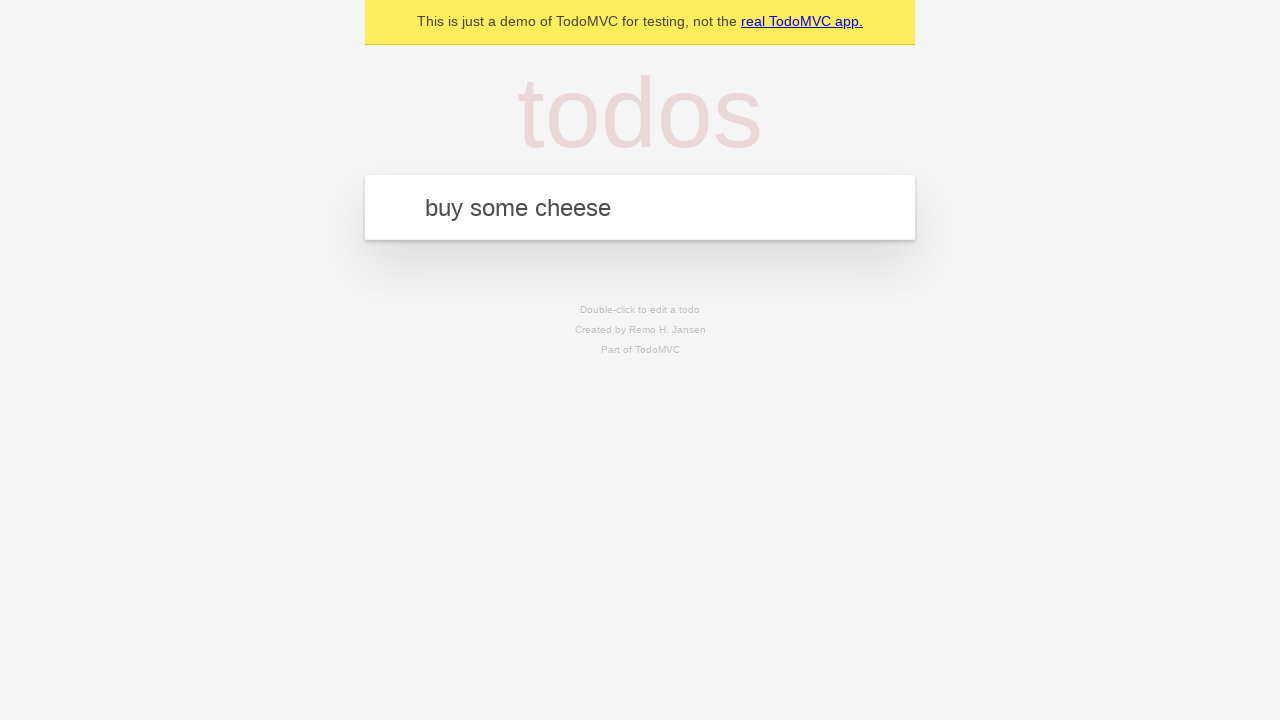

Pressed Enter to add first todo on .new-todo
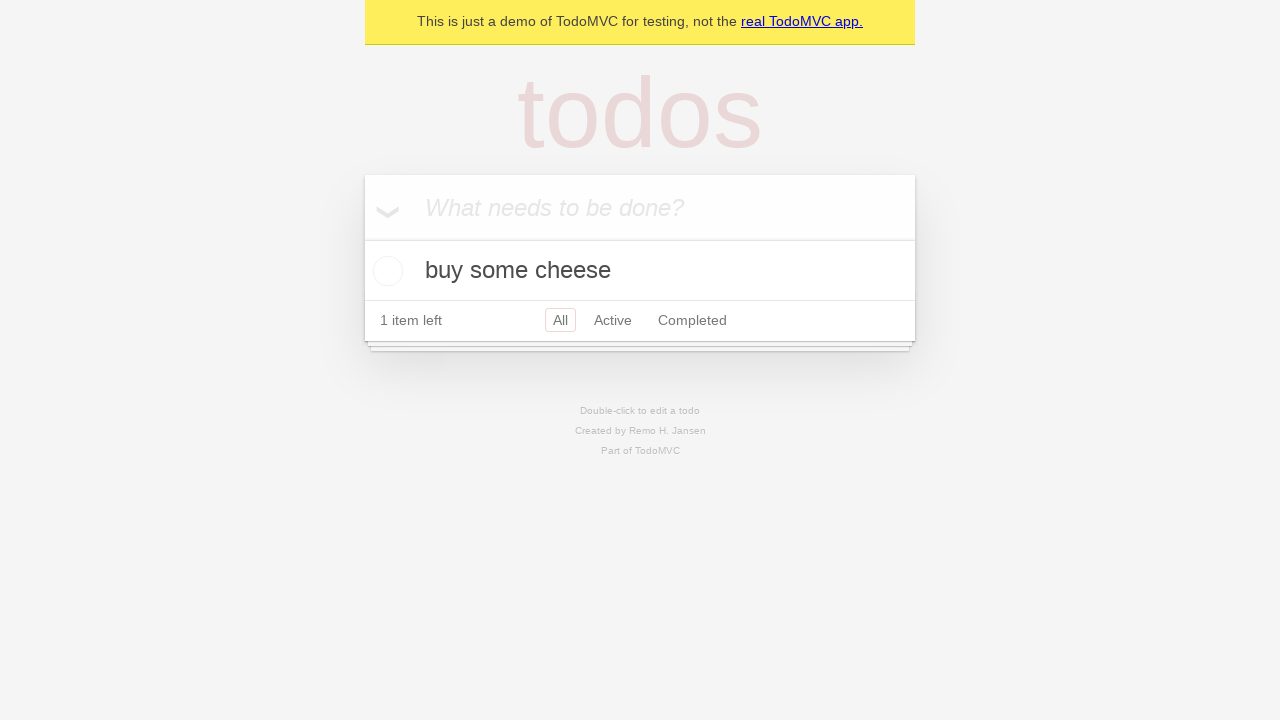

Filled new todo field with 'feed the cat' on .new-todo
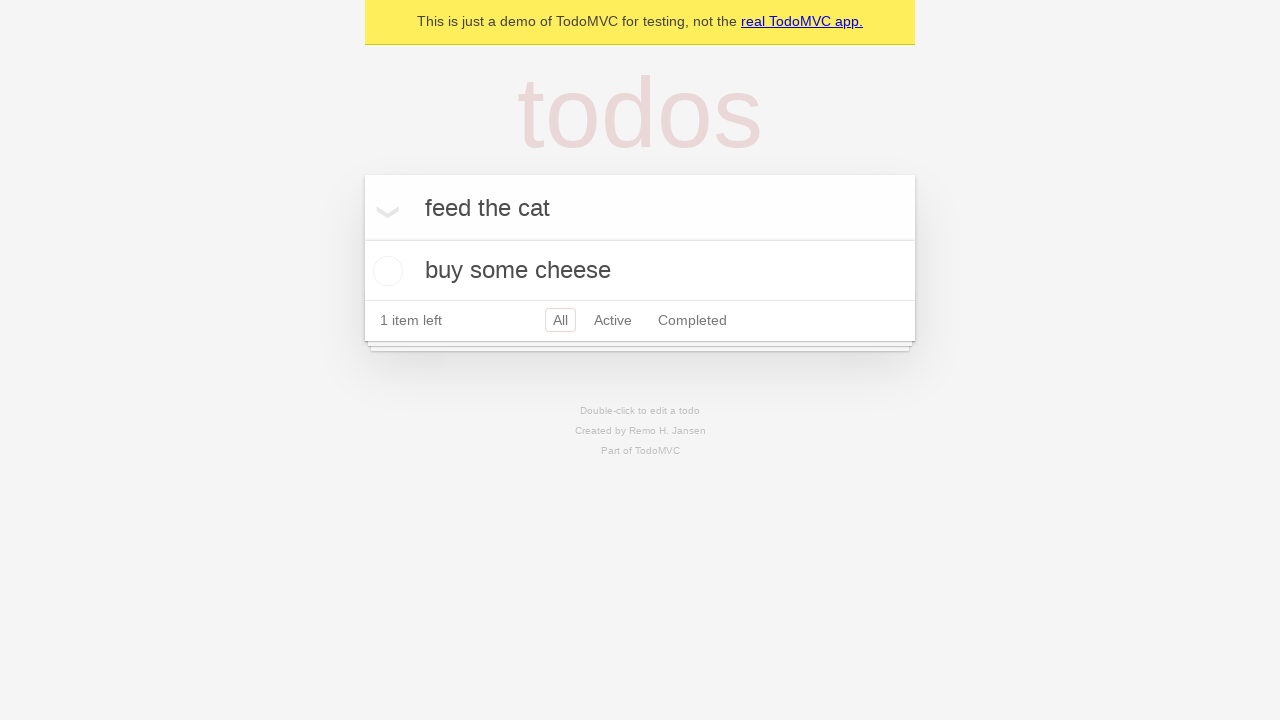

Pressed Enter to add second todo on .new-todo
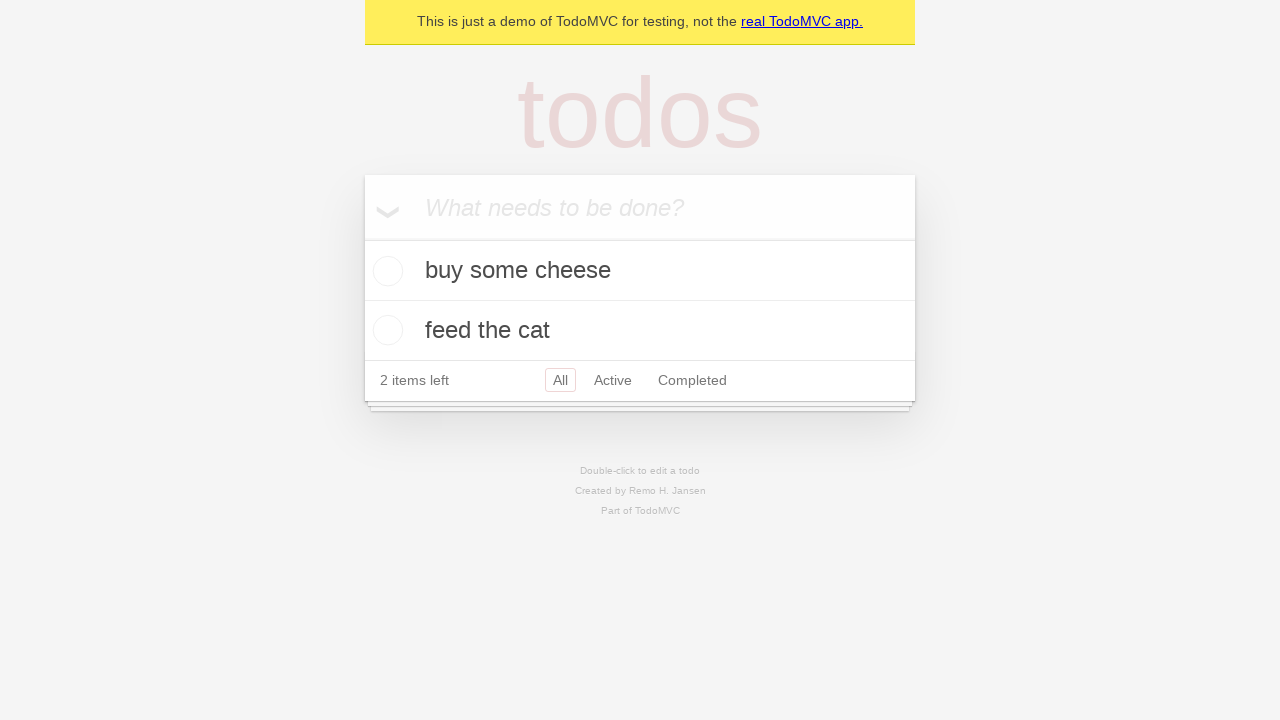

Filled new todo field with 'book a doctors appointment' on .new-todo
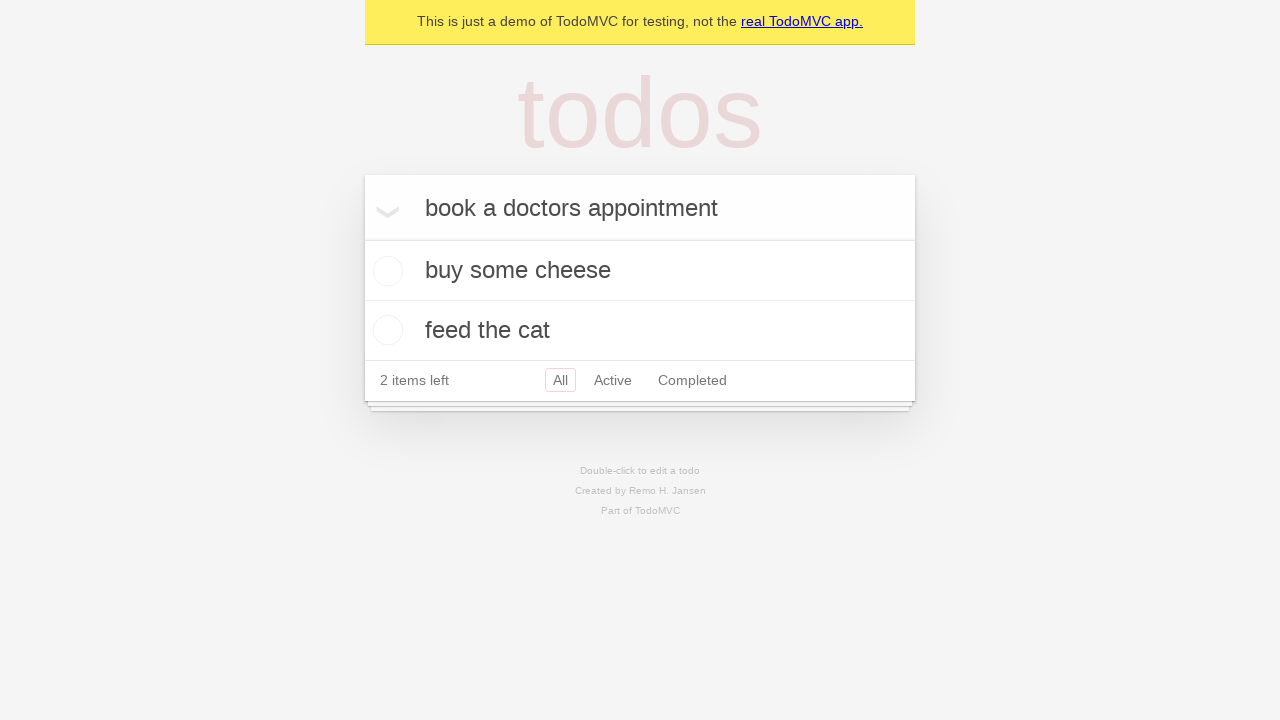

Pressed Enter to add third todo on .new-todo
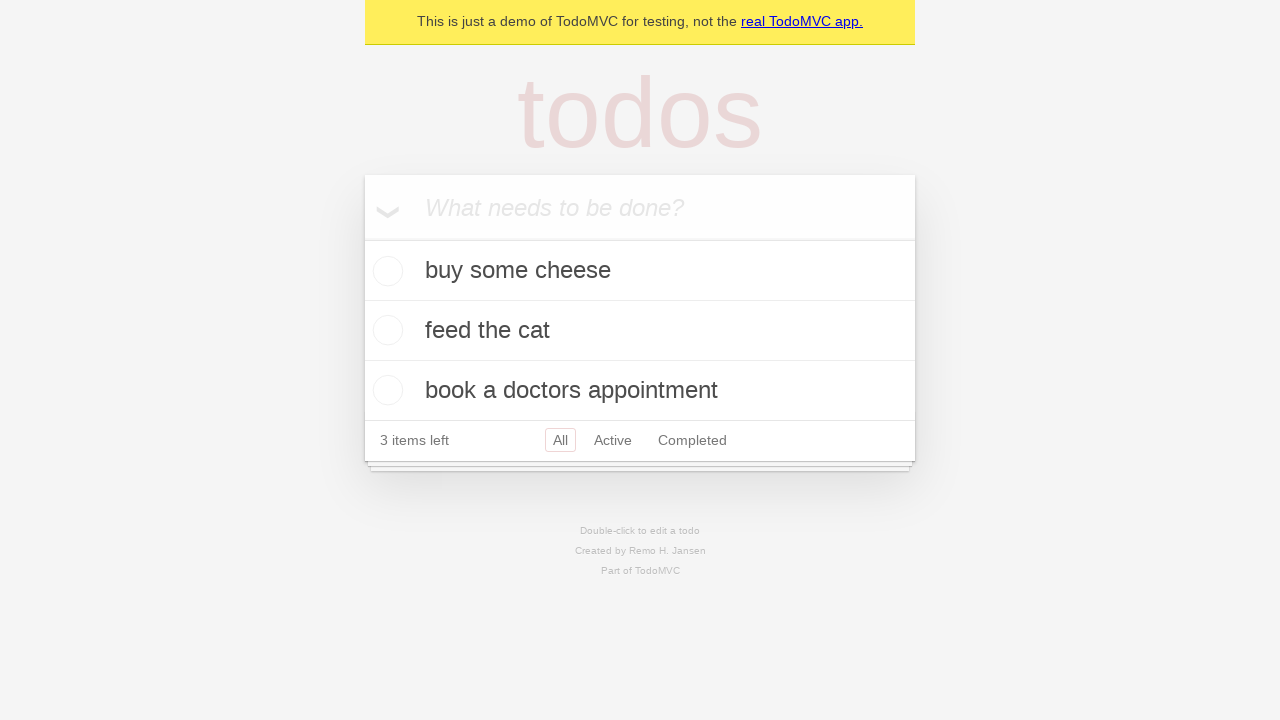

Double-clicked second todo item to enter edit mode at (640, 331) on .todo-list li >> nth=1
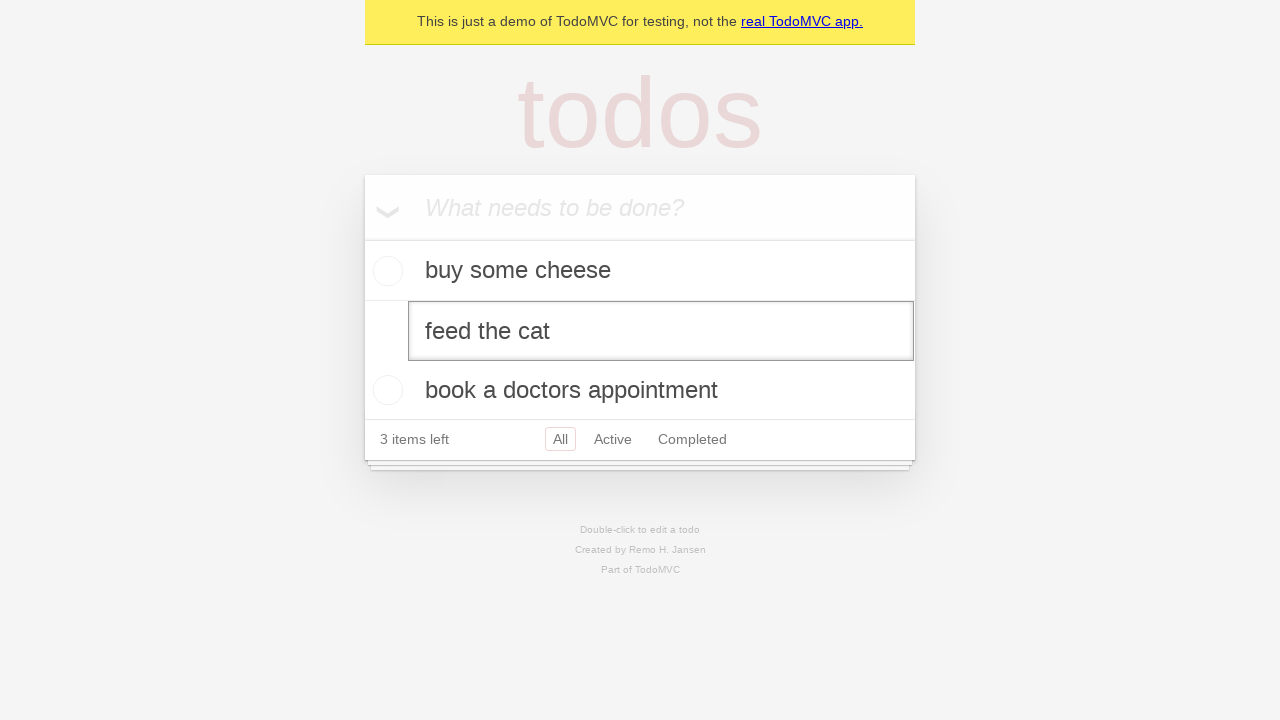

Filled edit field with 'buy some sausages' on .todo-list li >> nth=1 >> .edit
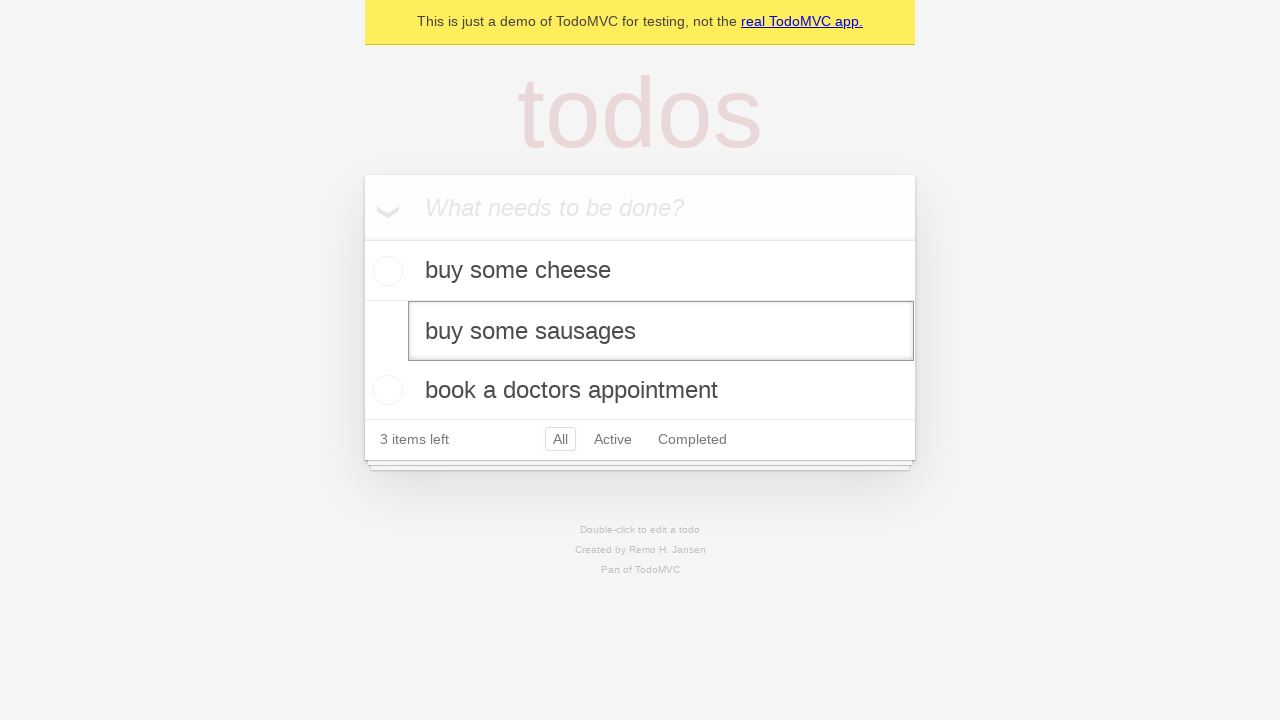

Dispatched blur event to save edits on second todo
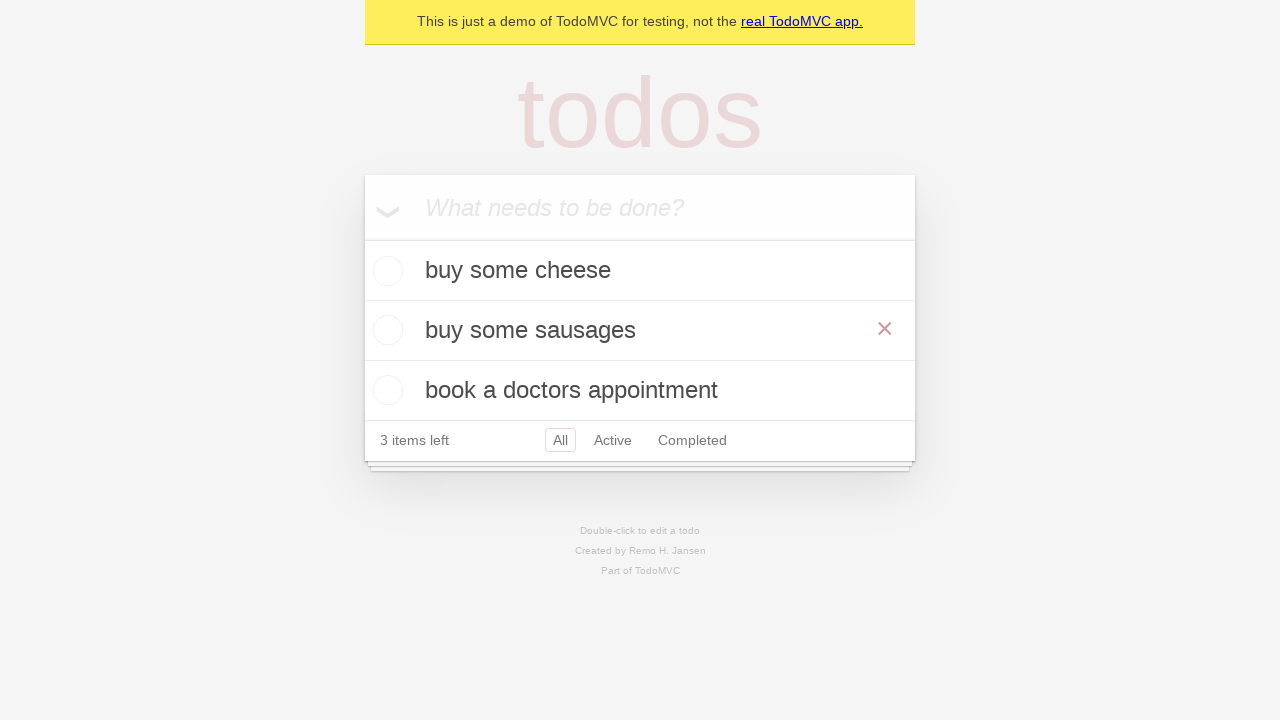

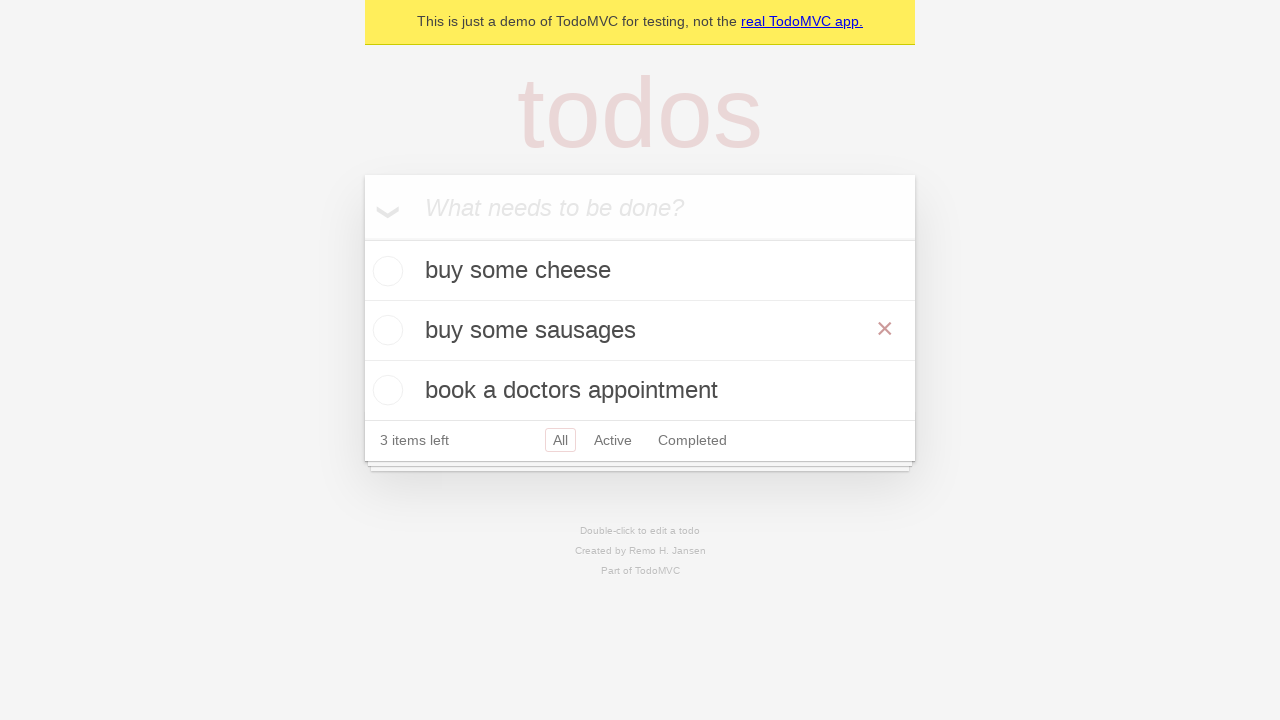